Tests confirm dialog handling by clicking a confirm button, accepting the dialog, and verifying the result text

Starting URL: https://testautomationpractice.blogspot.com/

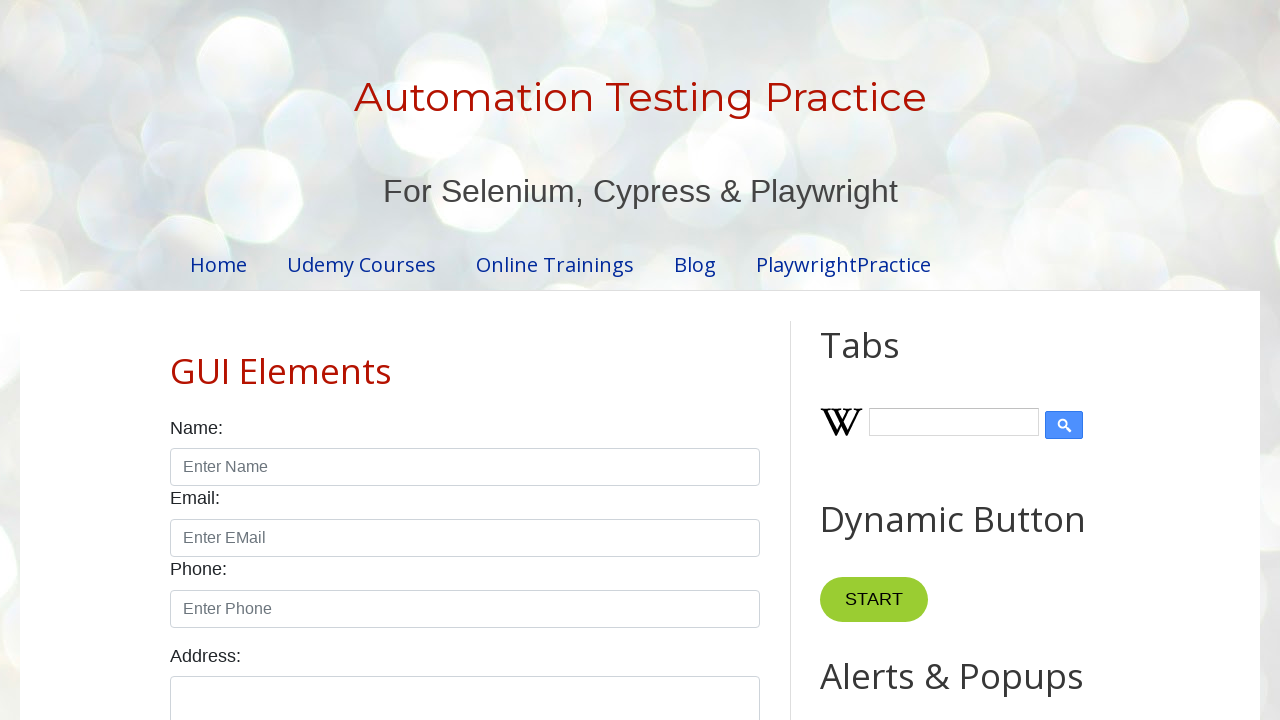

Set up dialog handler to accept confirm dialogs
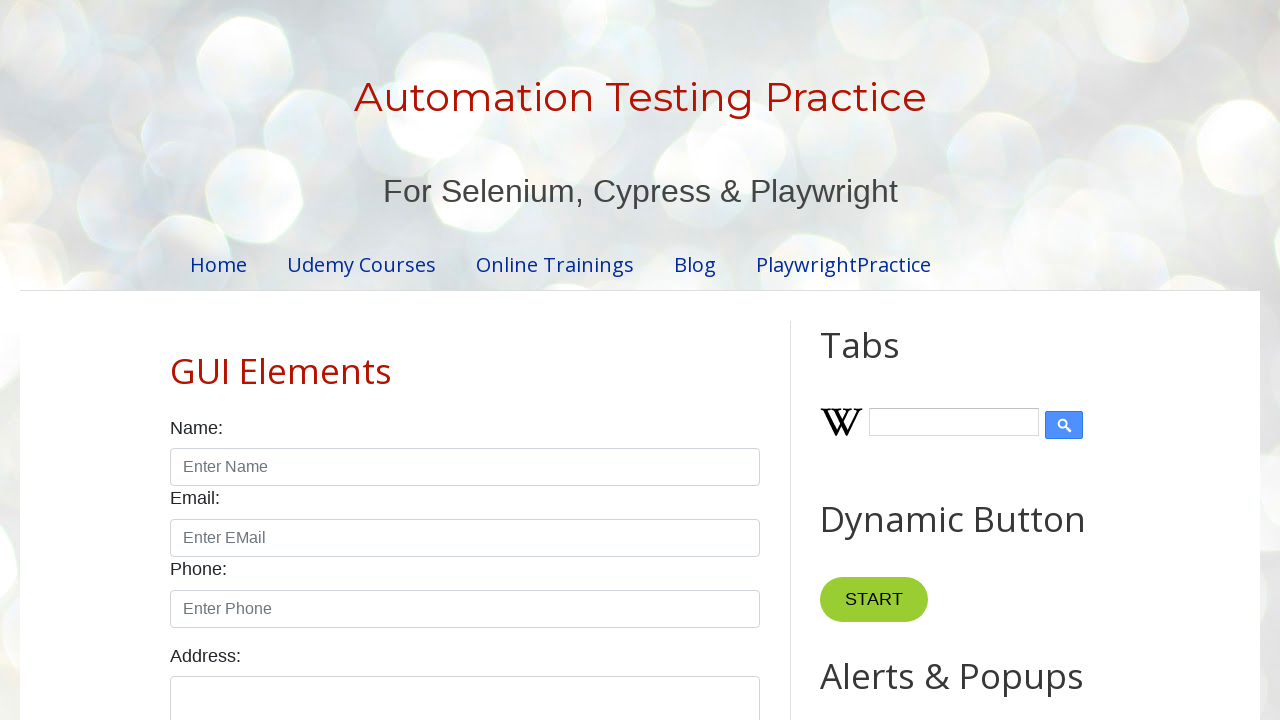

Clicked confirm button to trigger dialog at (912, 360) on #confirmBtn
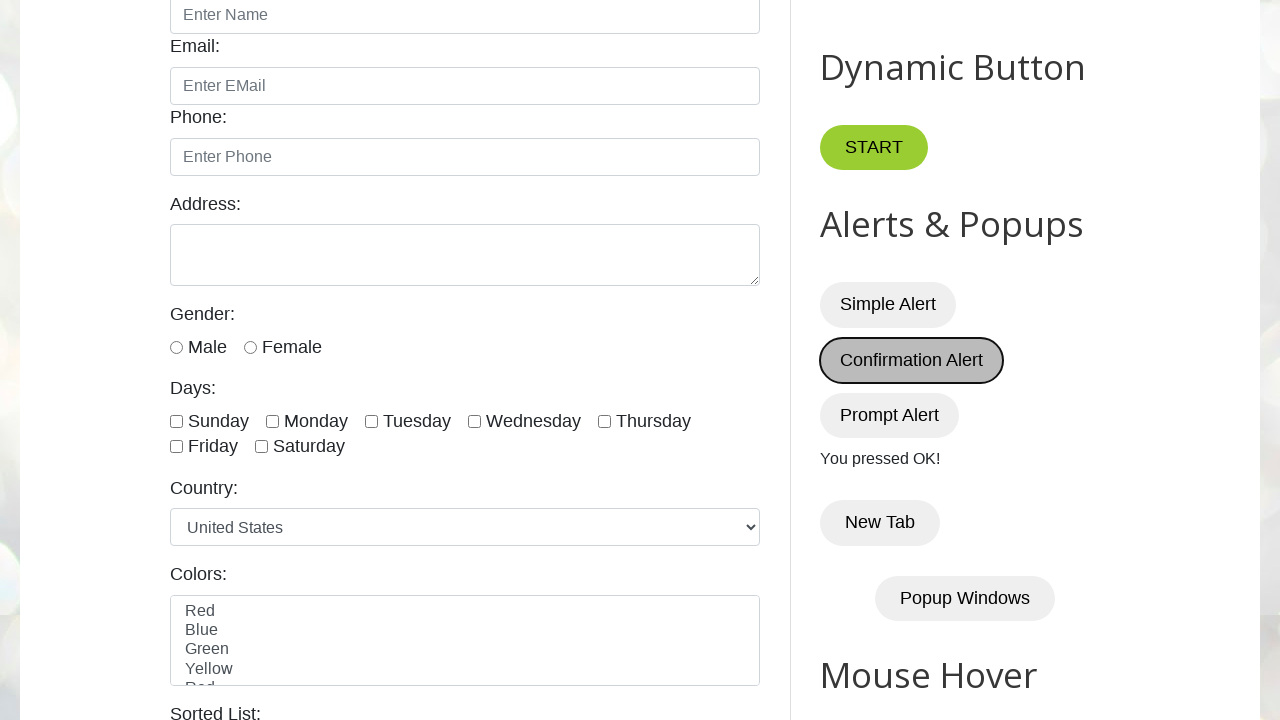

Waited 2 seconds for dialog interaction to complete
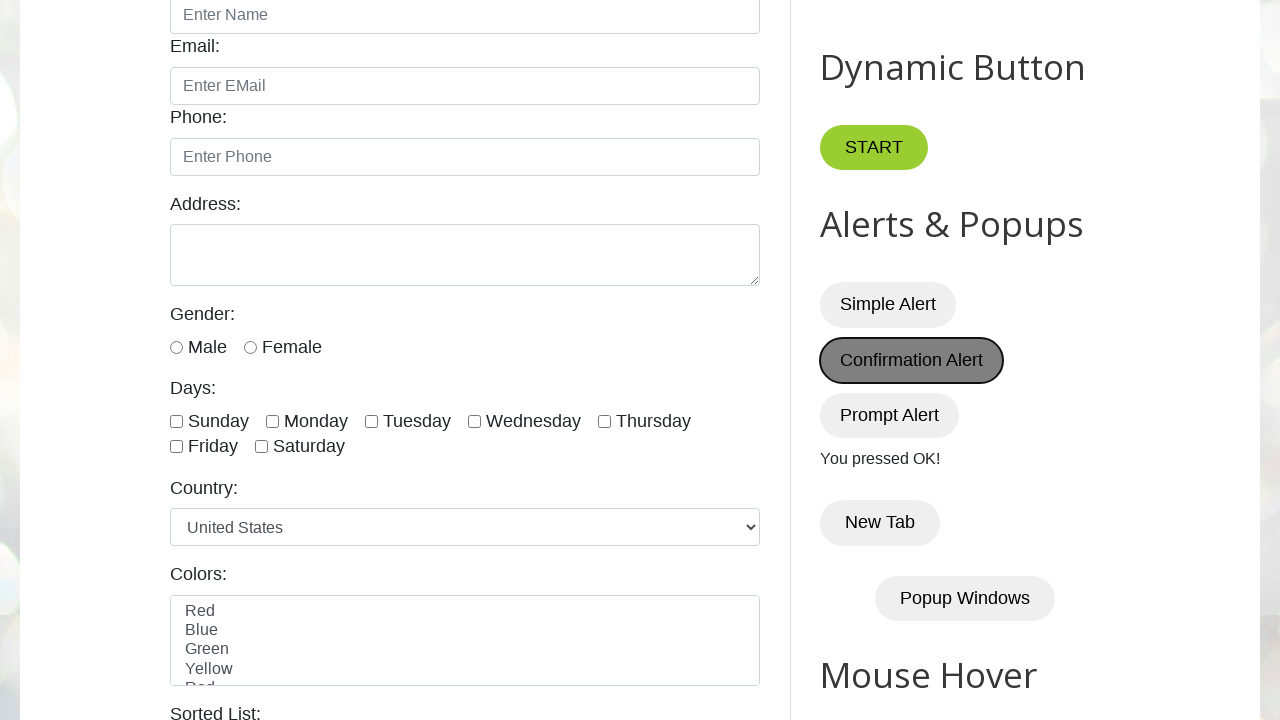

Retrieved result text from #demo element
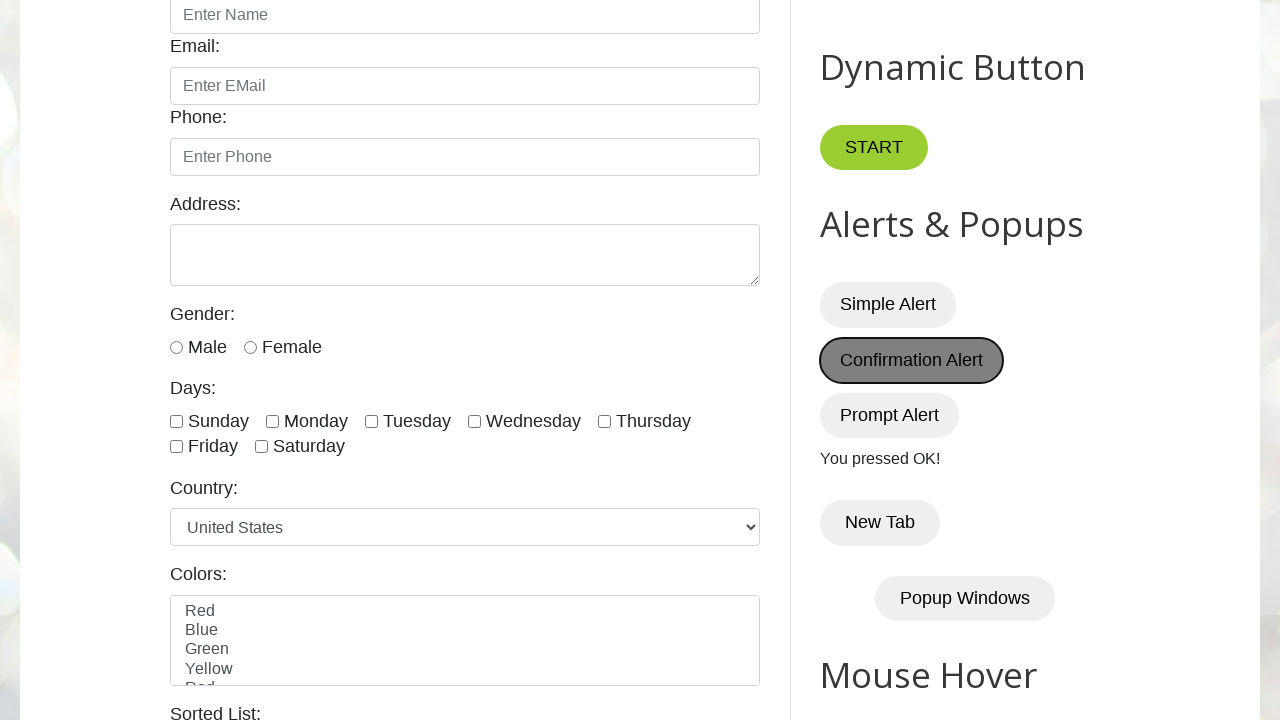

Verified result text equals 'You pressed OK!'
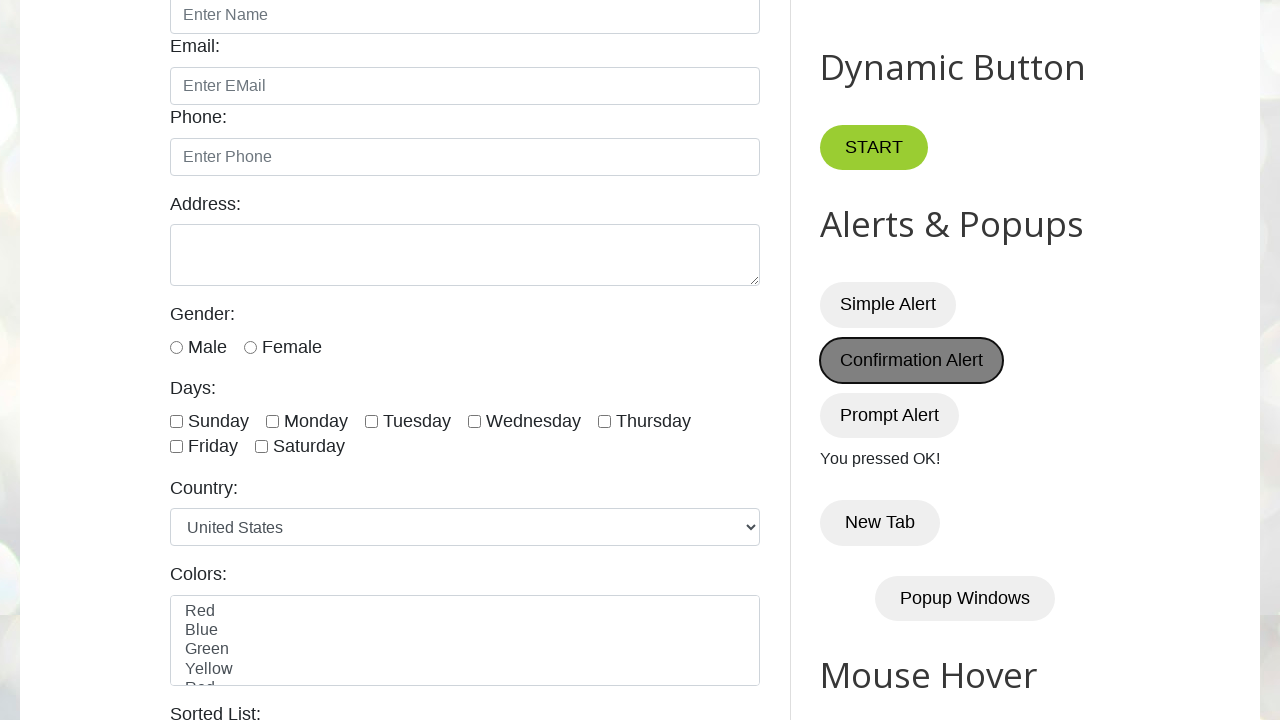

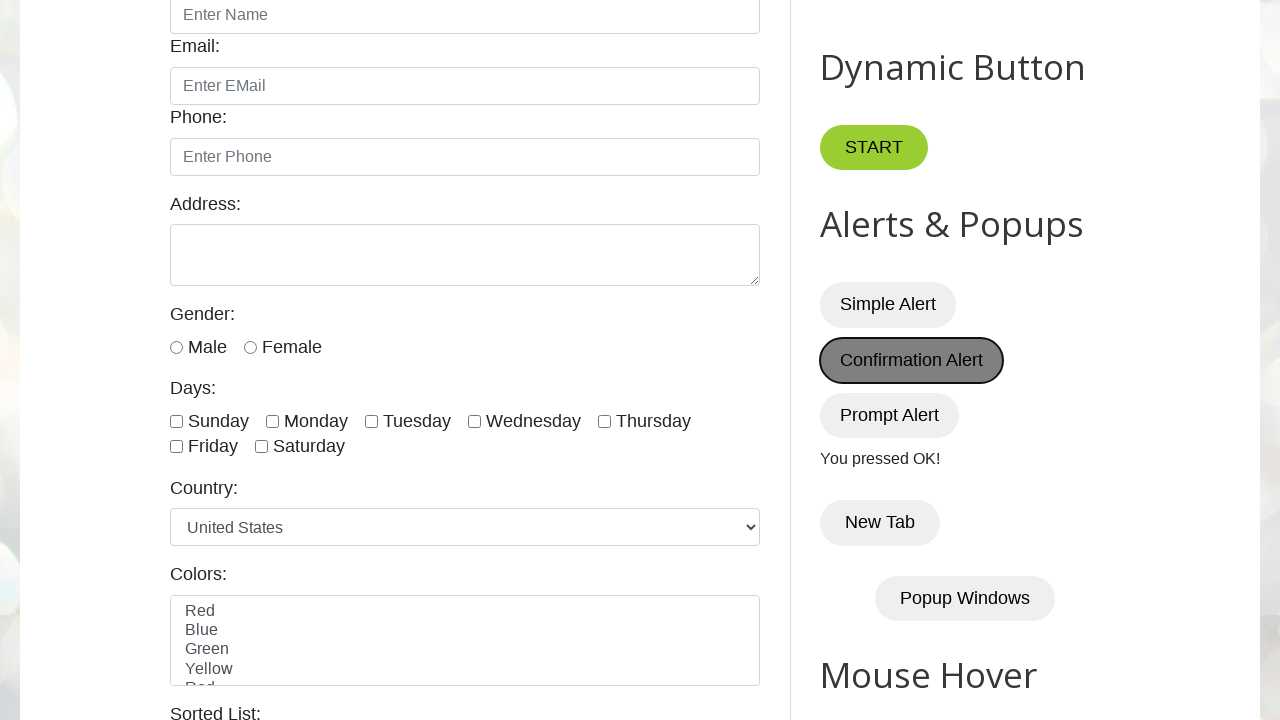